Tests adding a new employee to web tables by filling registration form

Starting URL: https://demoqa.com/

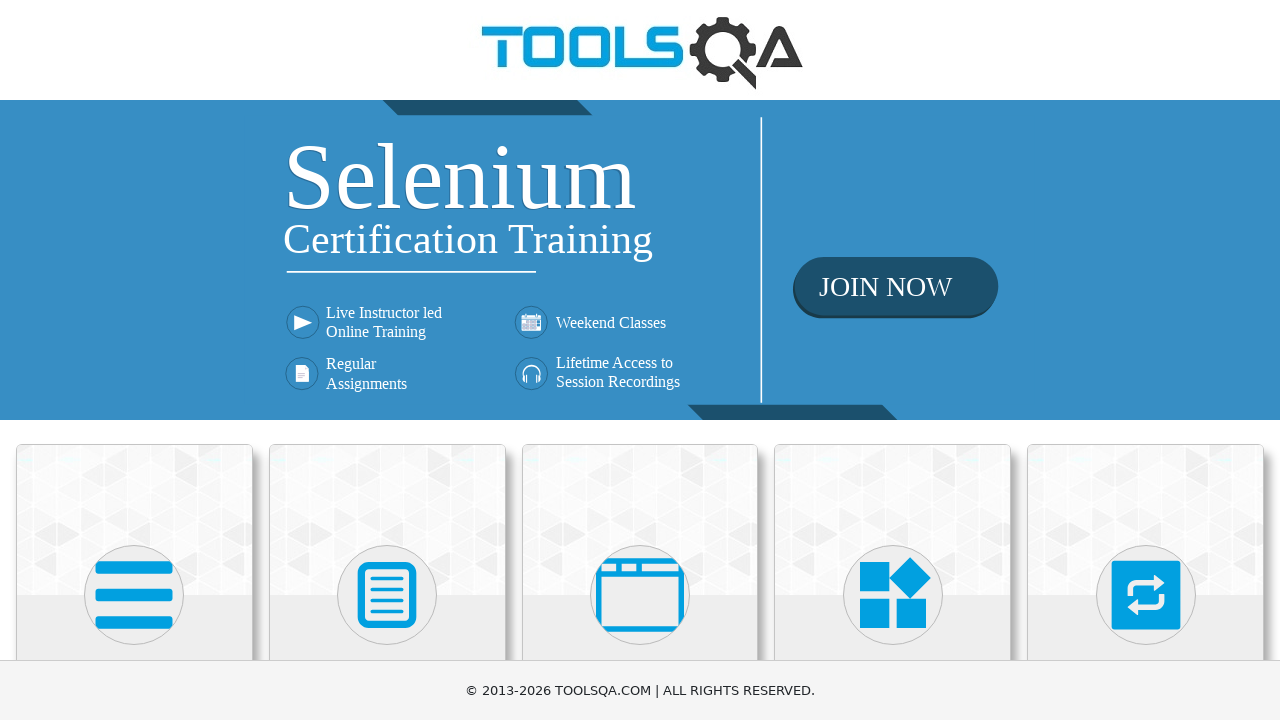

Clicked on Elements section at (134, 360) on div.card-body >> nth=0
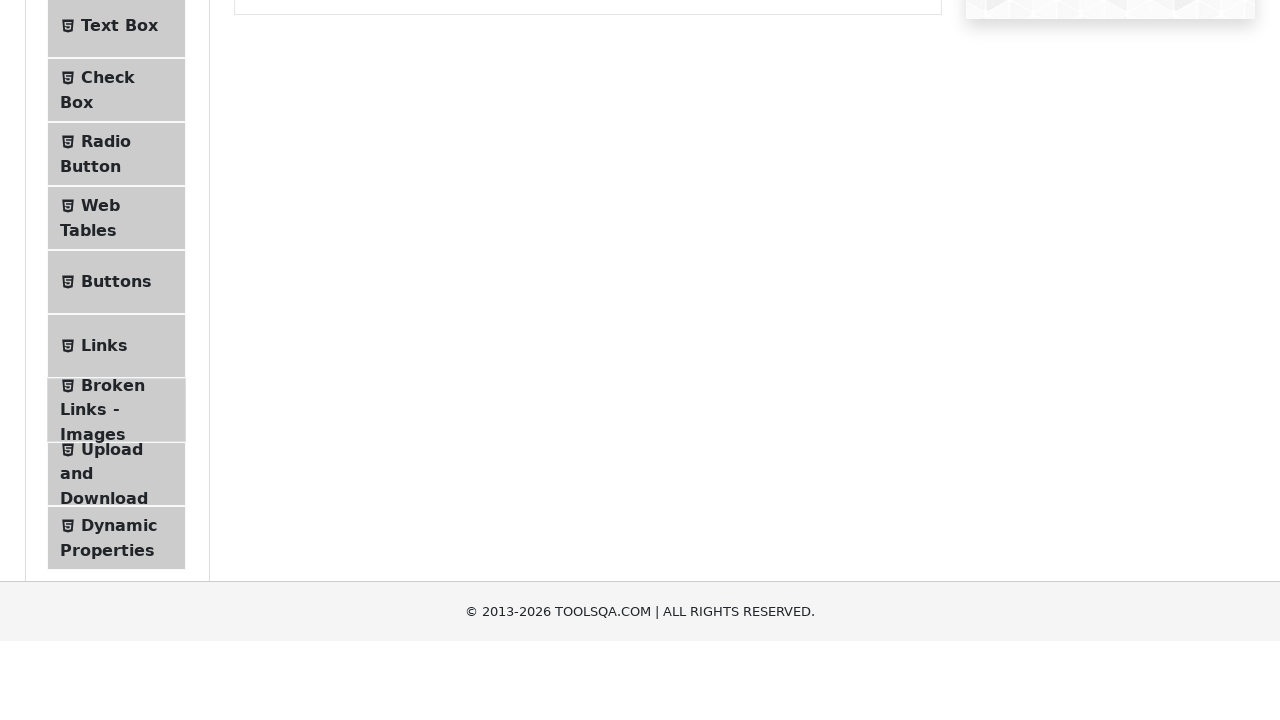

Clicked on Web Tables menu item at (100, 440) on text=Web Tables
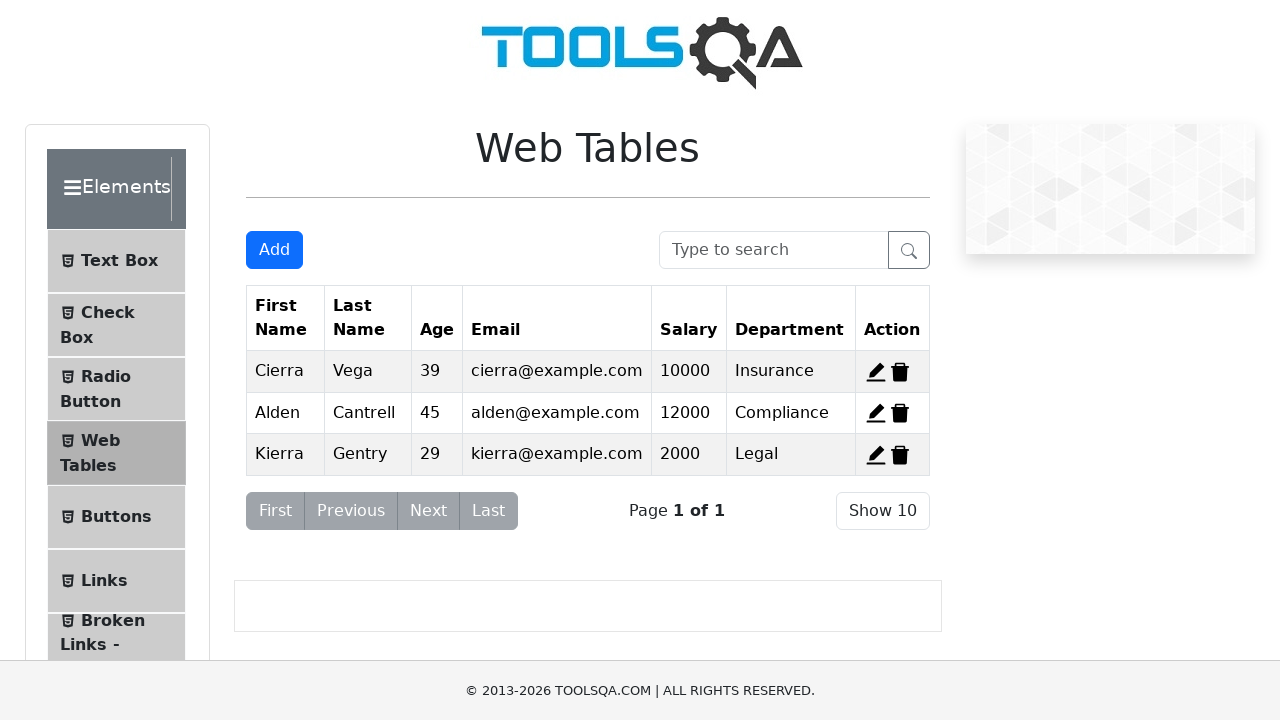

Clicked Add button to open registration form at (274, 250) on #addNewRecordButton
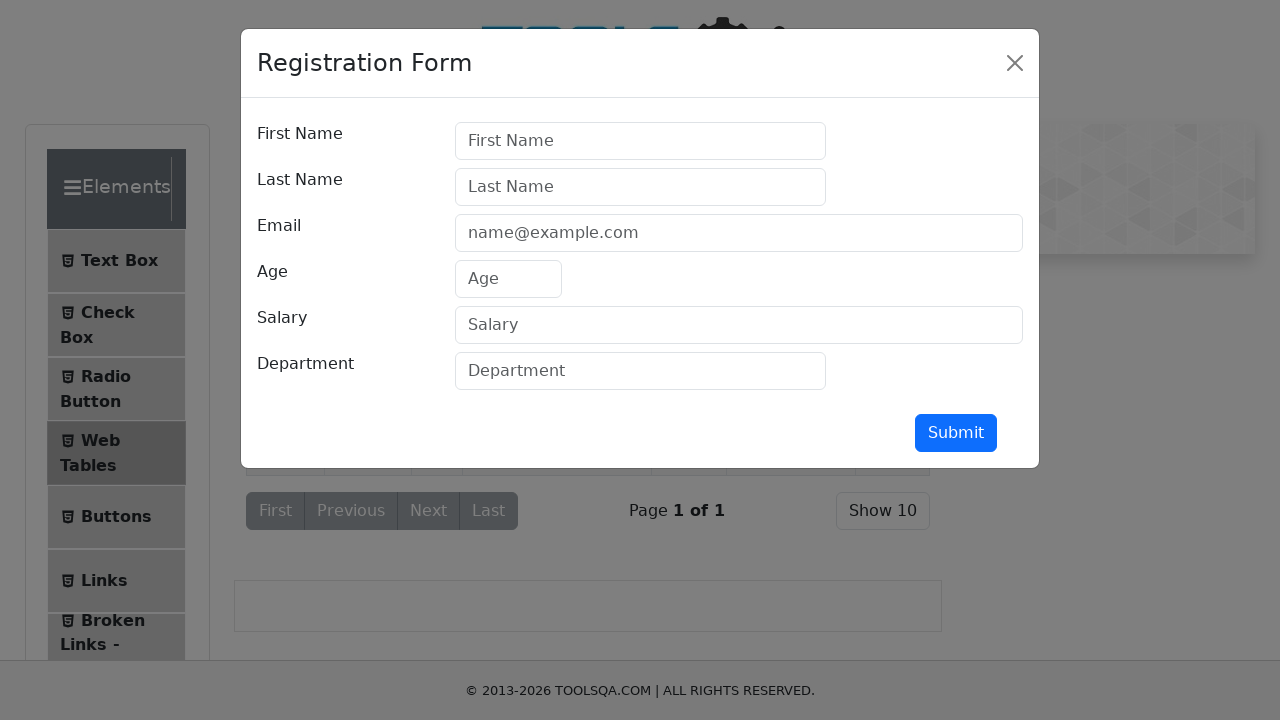

Filled first name field with 'Stefan' on #firstName
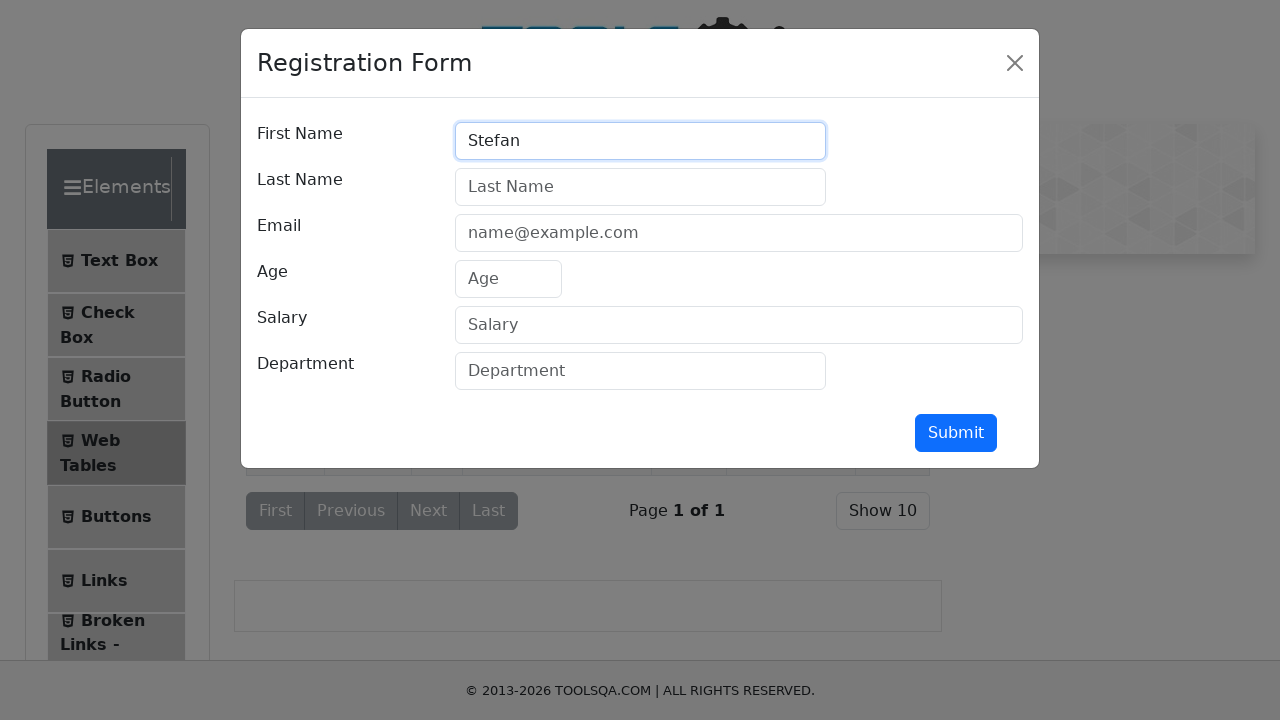

Filled last name field with 'Radosavljevic' on #lastName
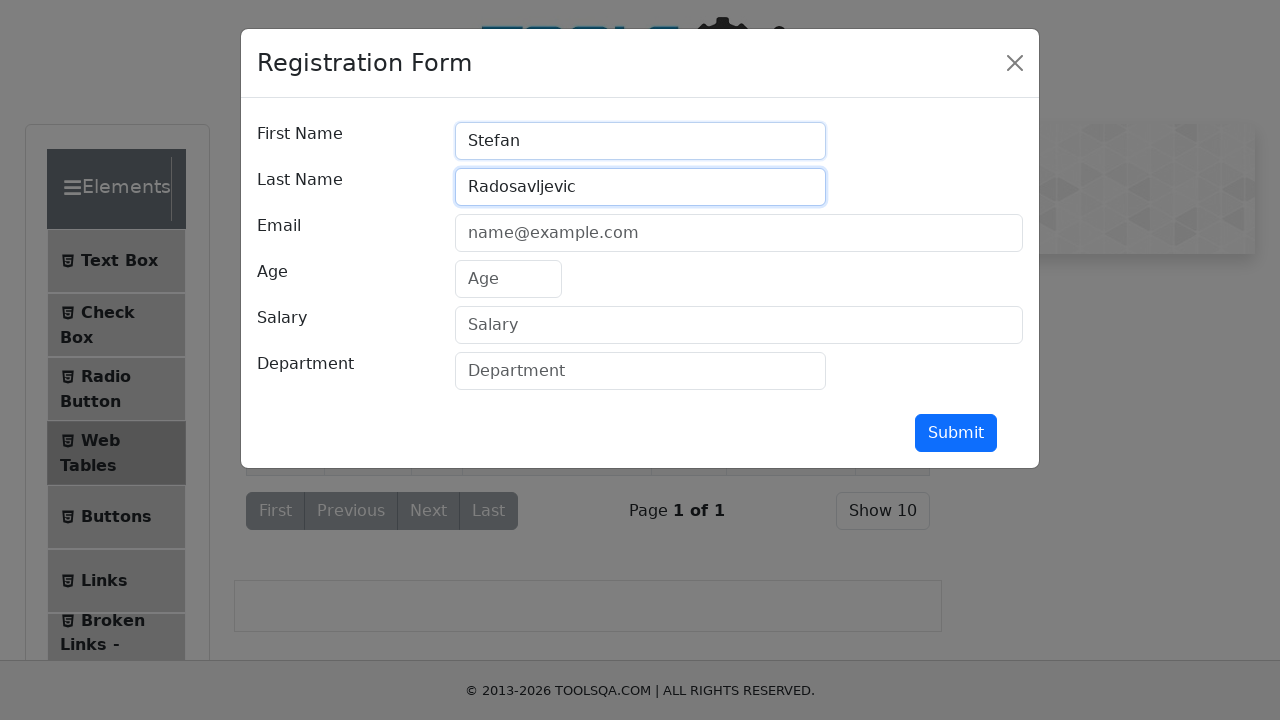

Filled email field with 'stefanradosavljevic009@gmail.com' on #userEmail
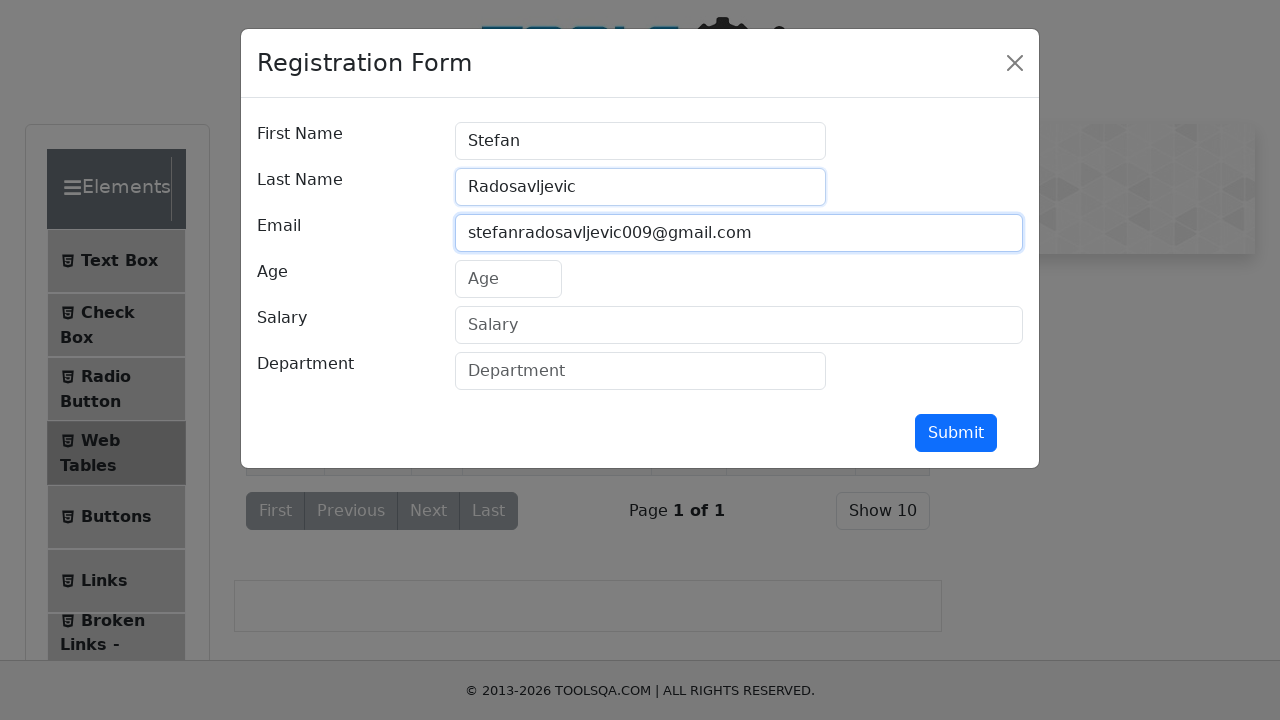

Filled age field with '24' on #age
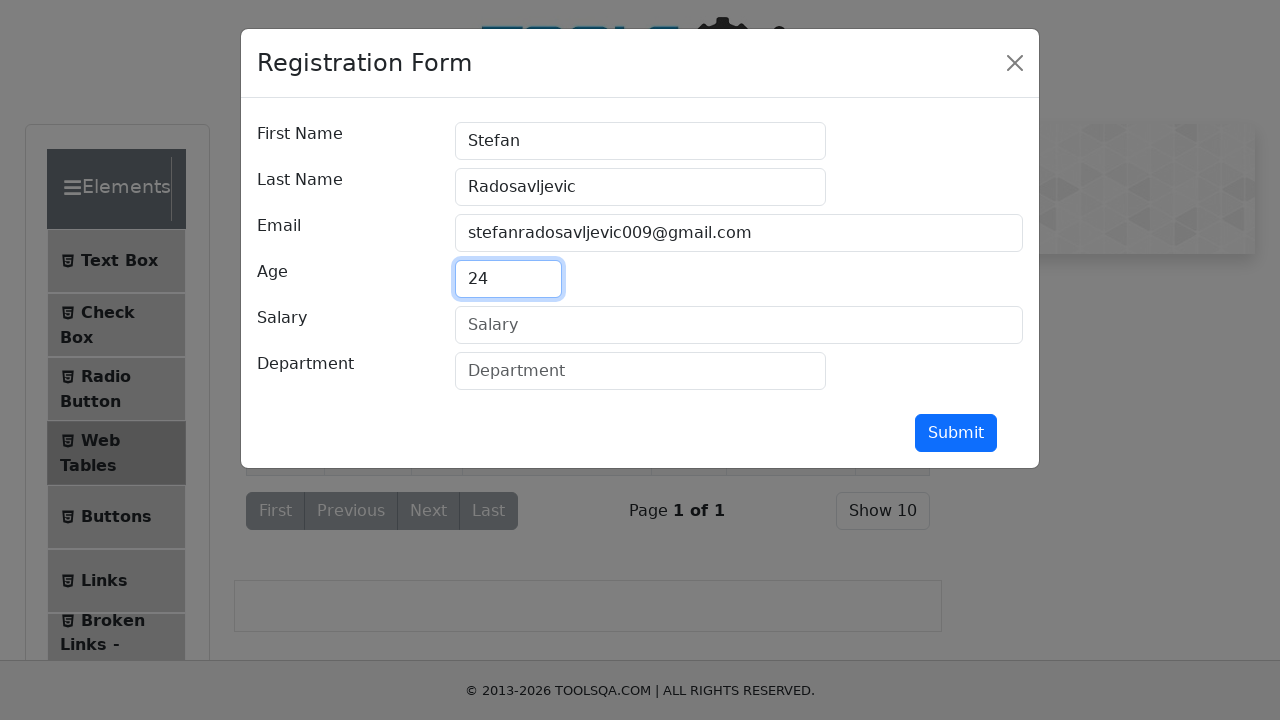

Filled salary field with '1200' on #salary
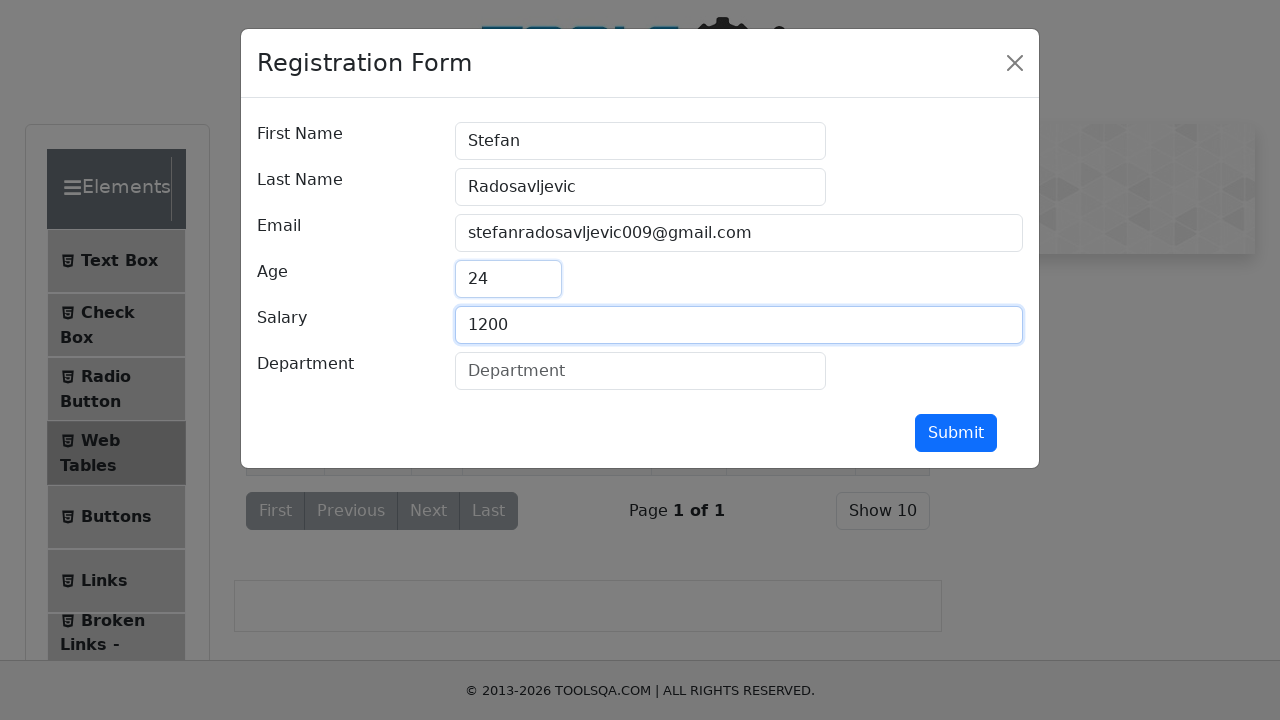

Filled department field with 'QA' on #department
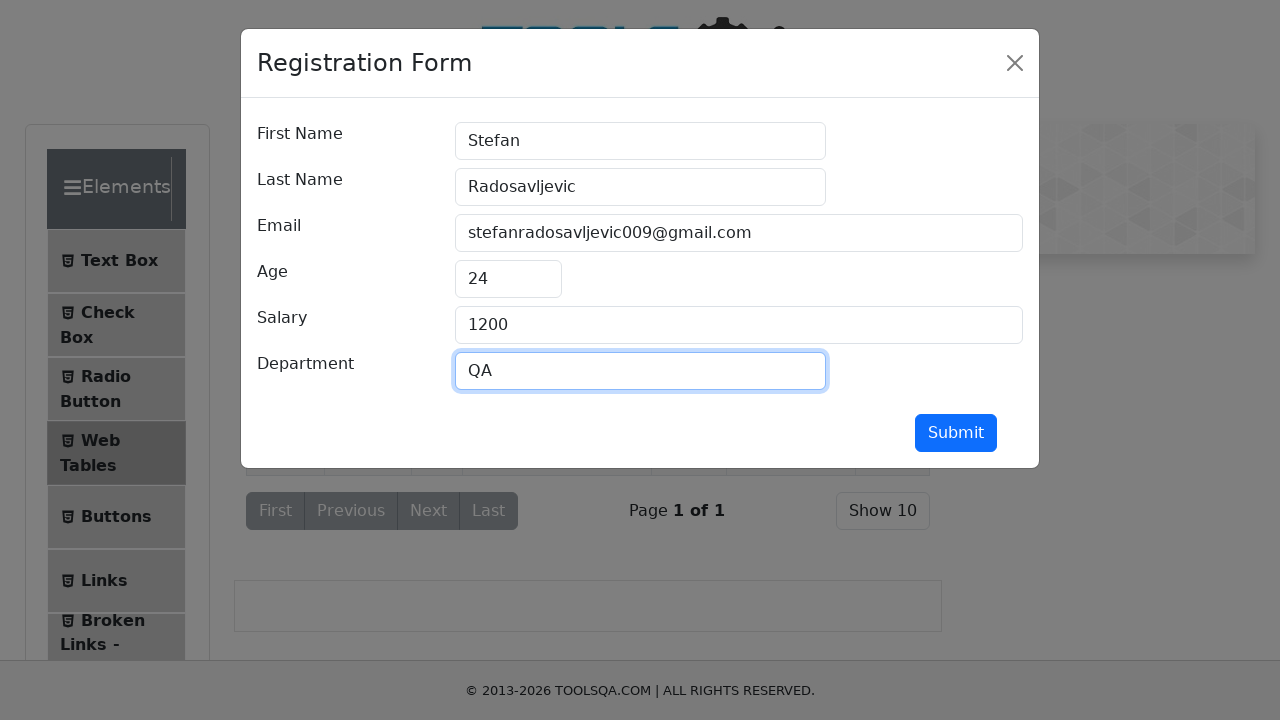

Clicked submit button to add new employee at (956, 433) on #submit
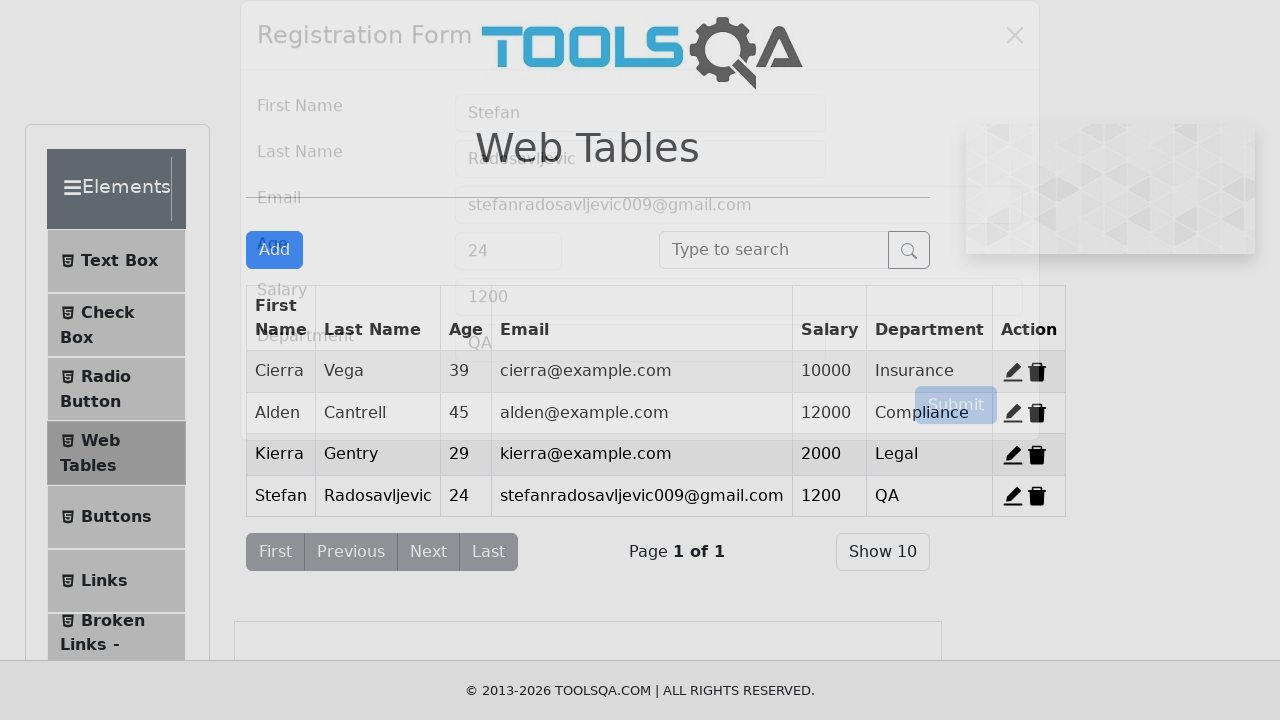

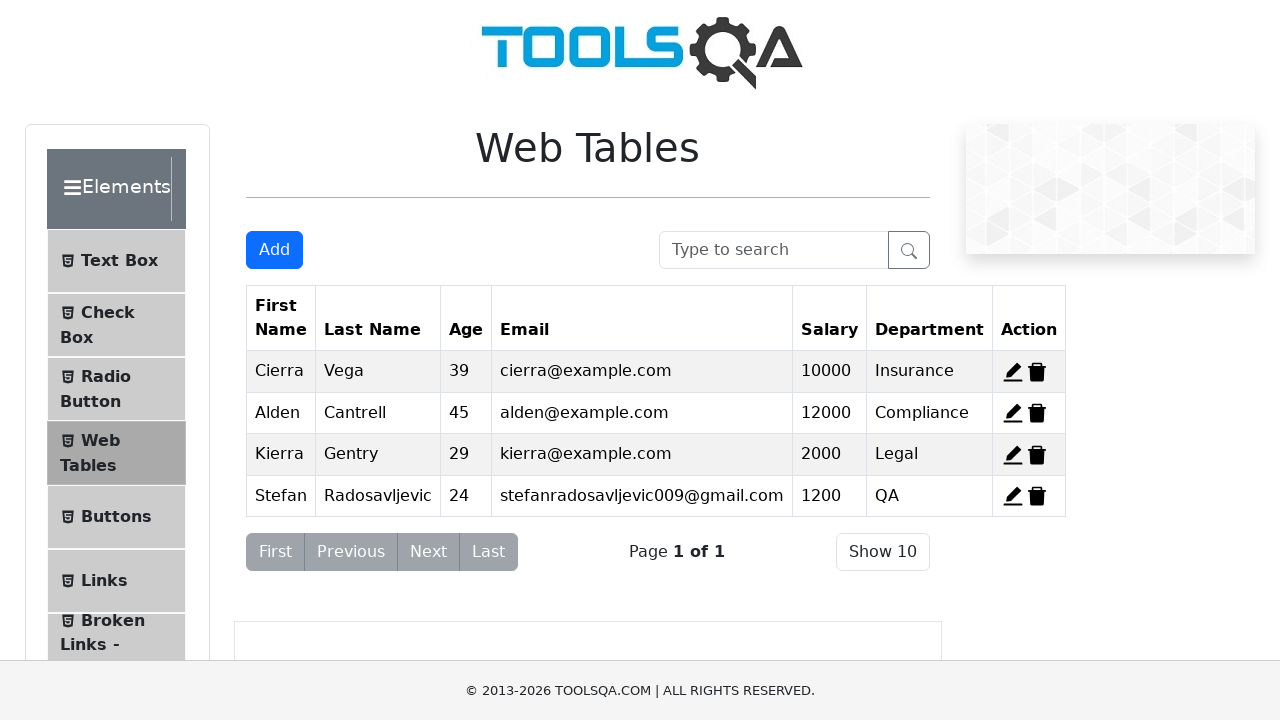